Tests JavaScript confirmation alert handling by clicking a button that triggers a confirmation dialog and accepting it

Starting URL: http://www.tizag.com/javascriptT/javascriptalert.php

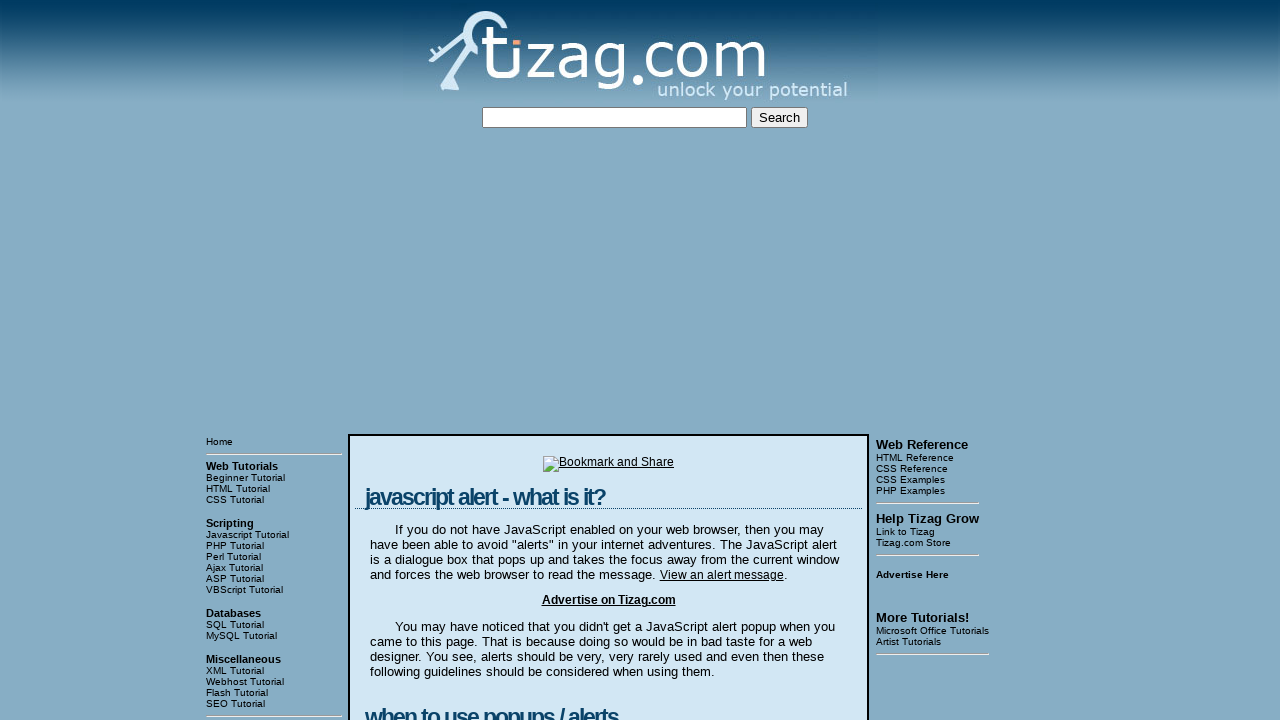

Clicked the Confirmation Alert button at (428, 361) on input[value='Confirmation Alert']
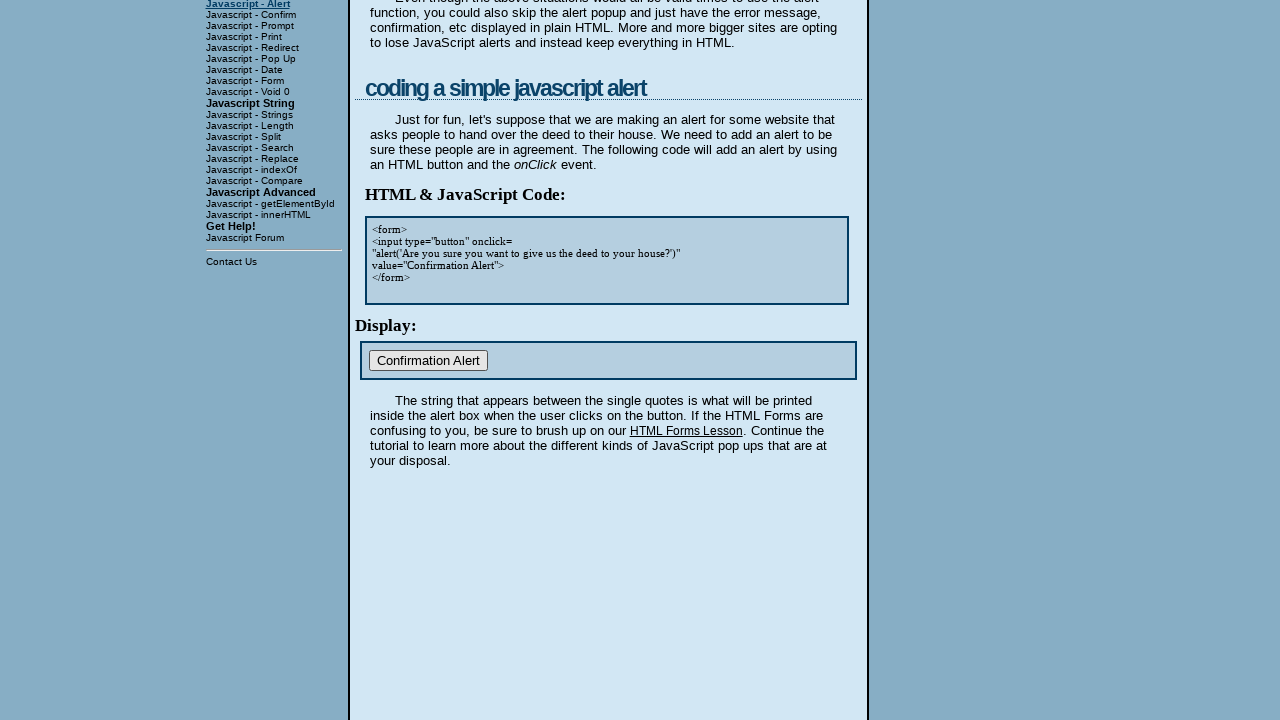

Set up dialog handler to accept confirmation
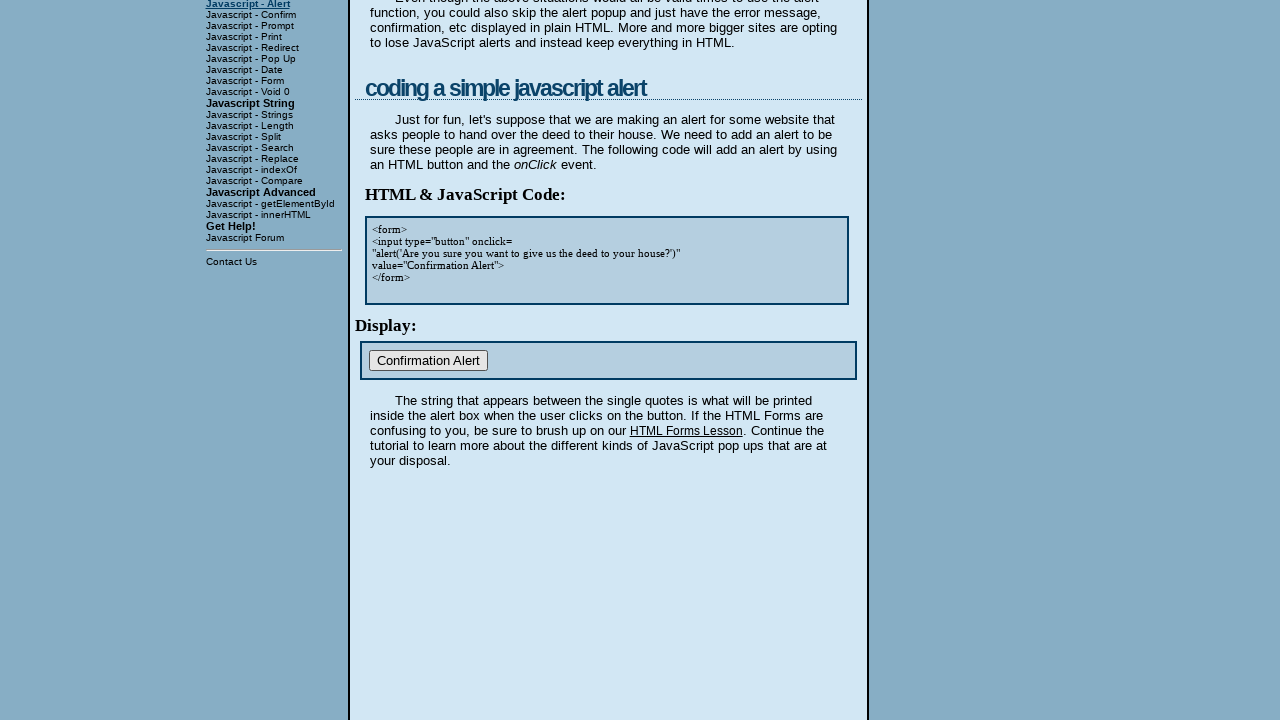

Registered dialog handler function
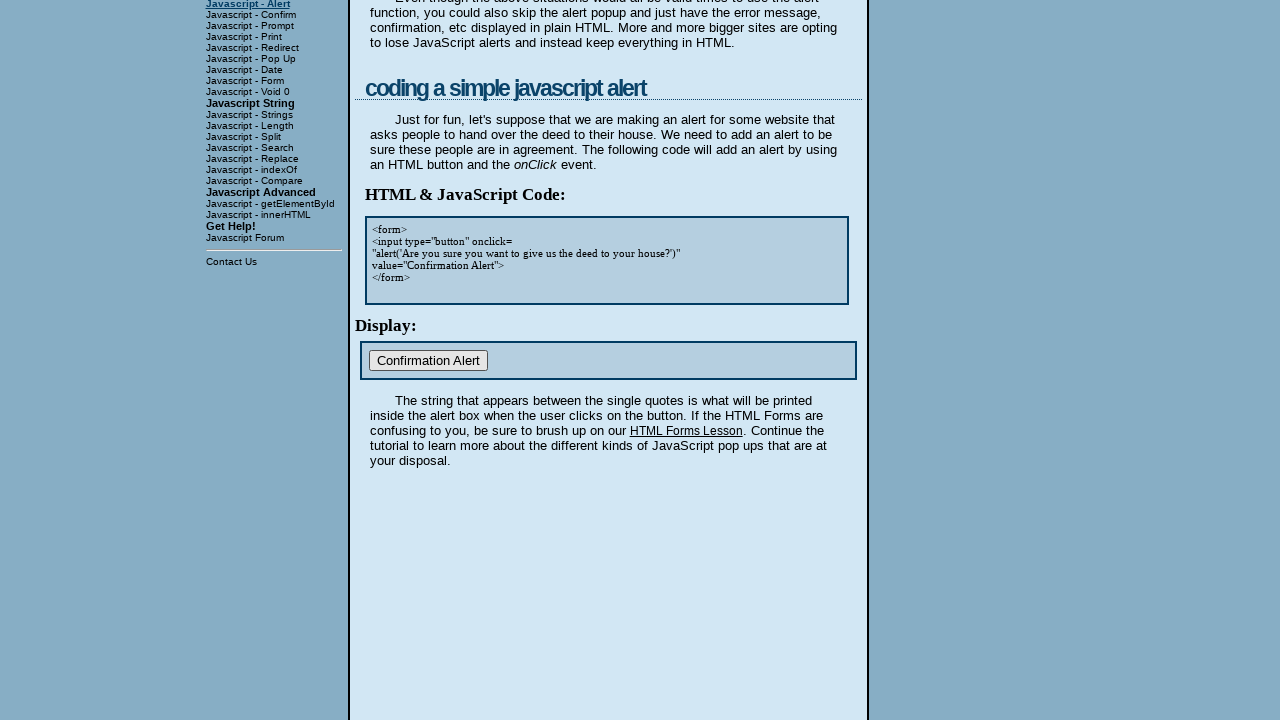

Clicked Confirmation Alert button to trigger dialog at (428, 361) on input[value='Confirmation Alert']
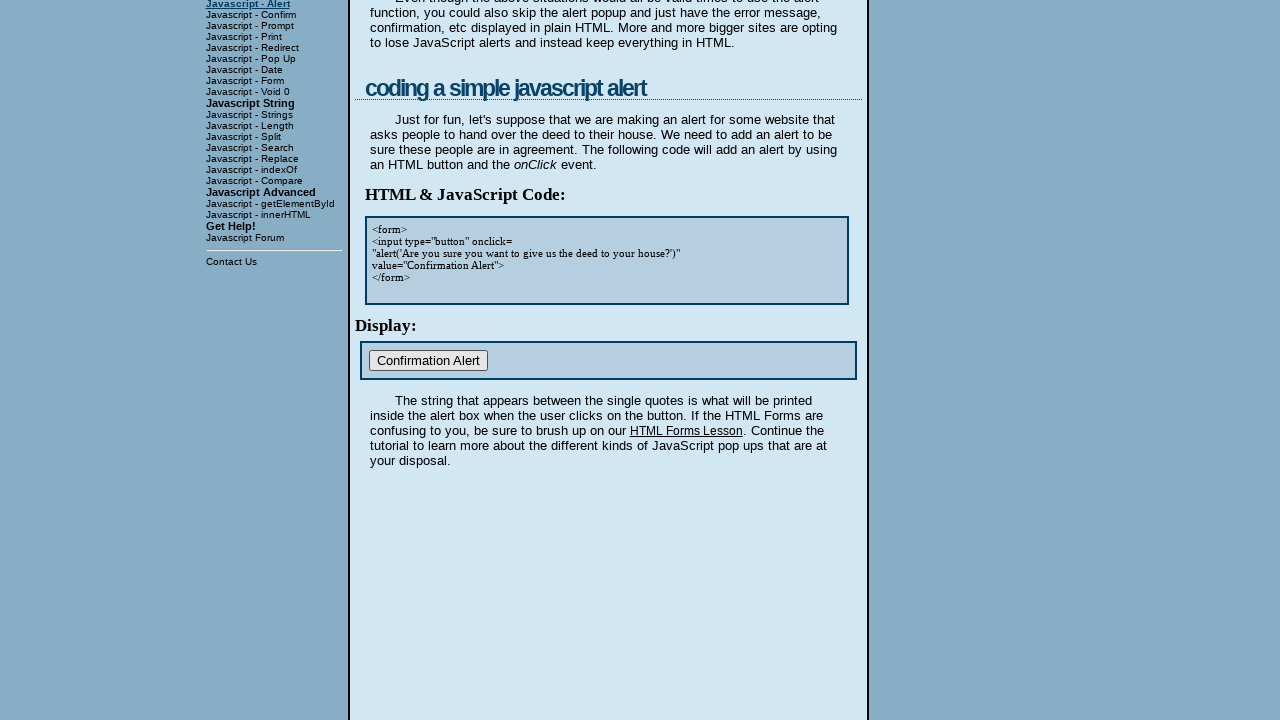

Waited for dialog to be processed
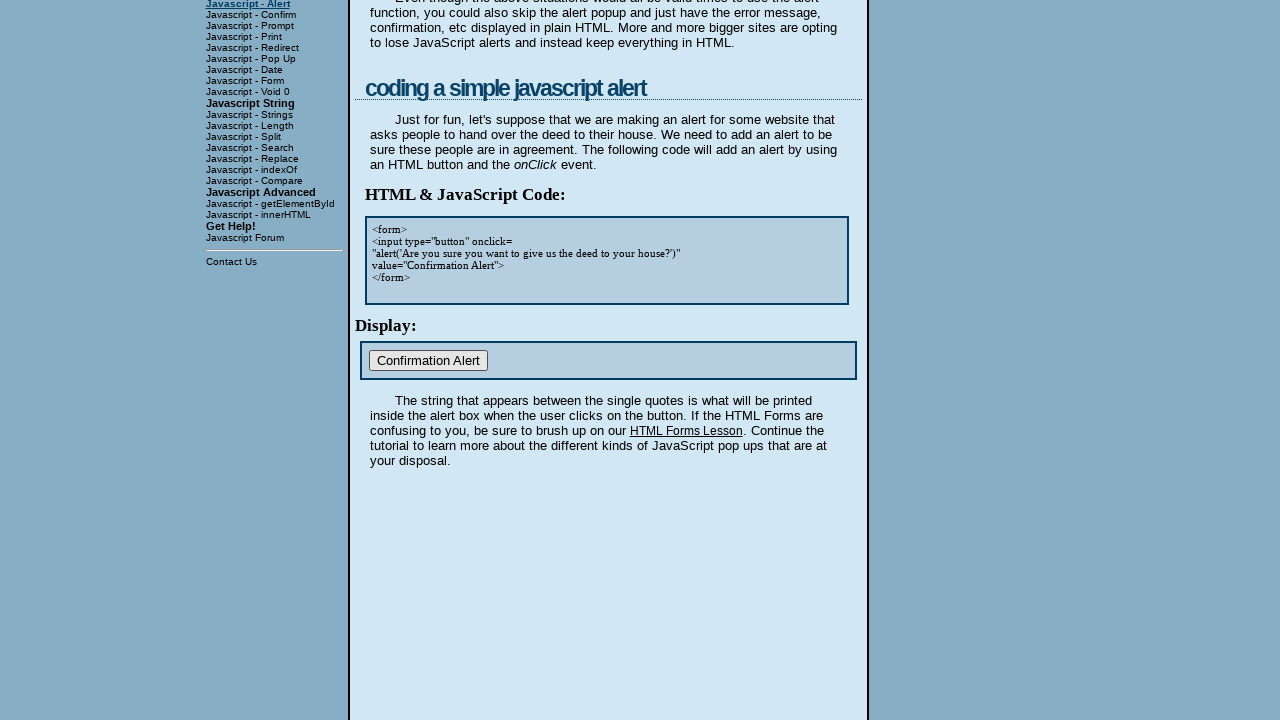

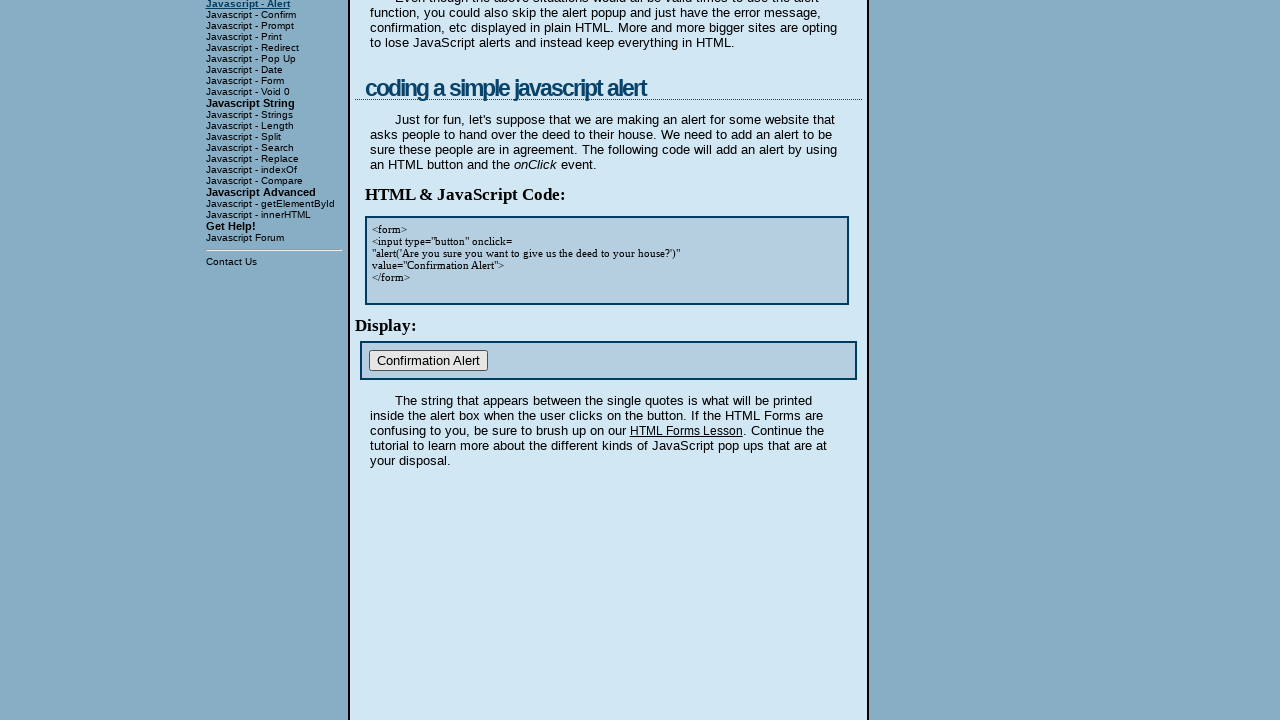